Tests the EMI calculator by adjusting loan amount, interest rate, and loan tenure sliders using drag and drop actions

Starting URL: https://emicalculator.net/

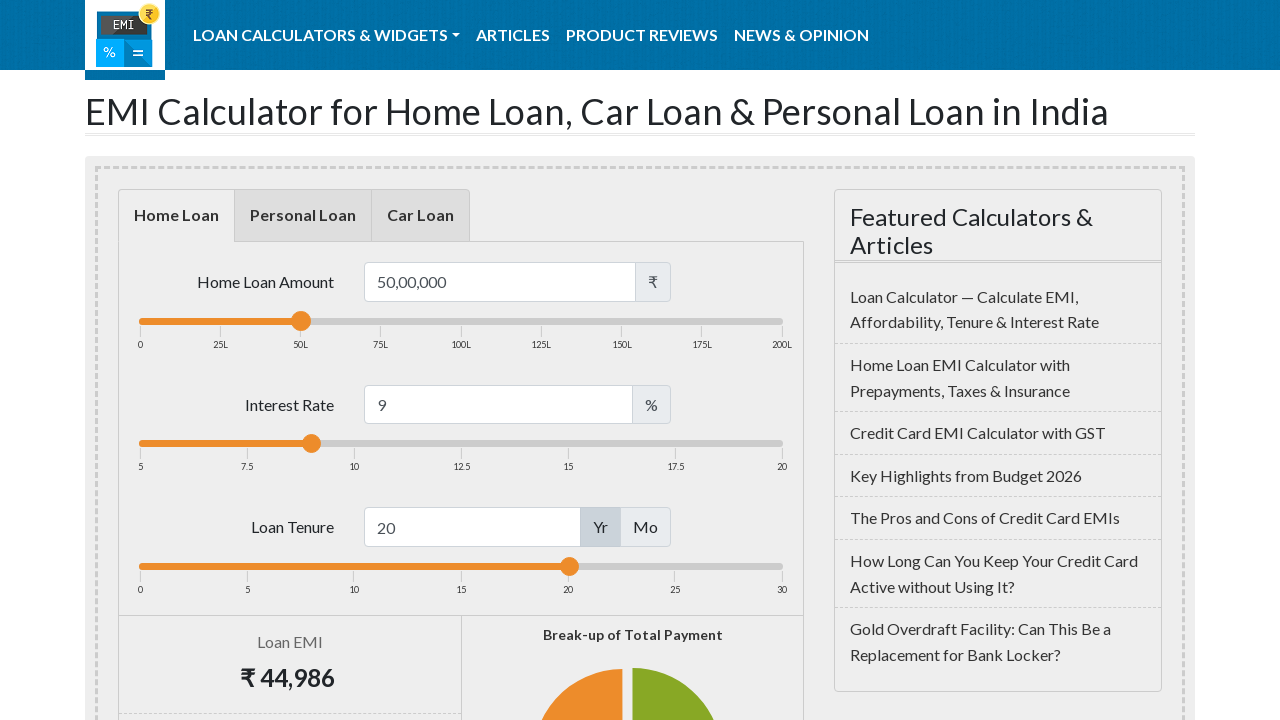

Retrieved loan amount slider handle and bounding box
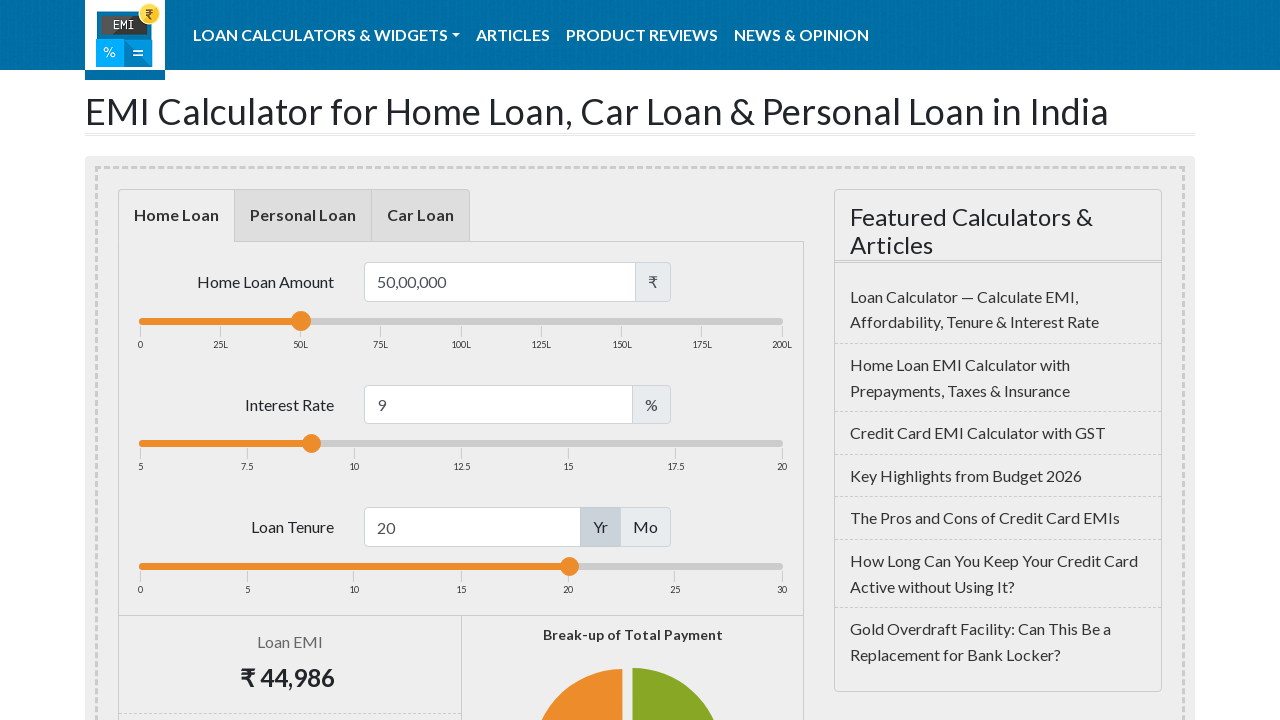

Moved mouse to loan amount slider center at (301, 321)
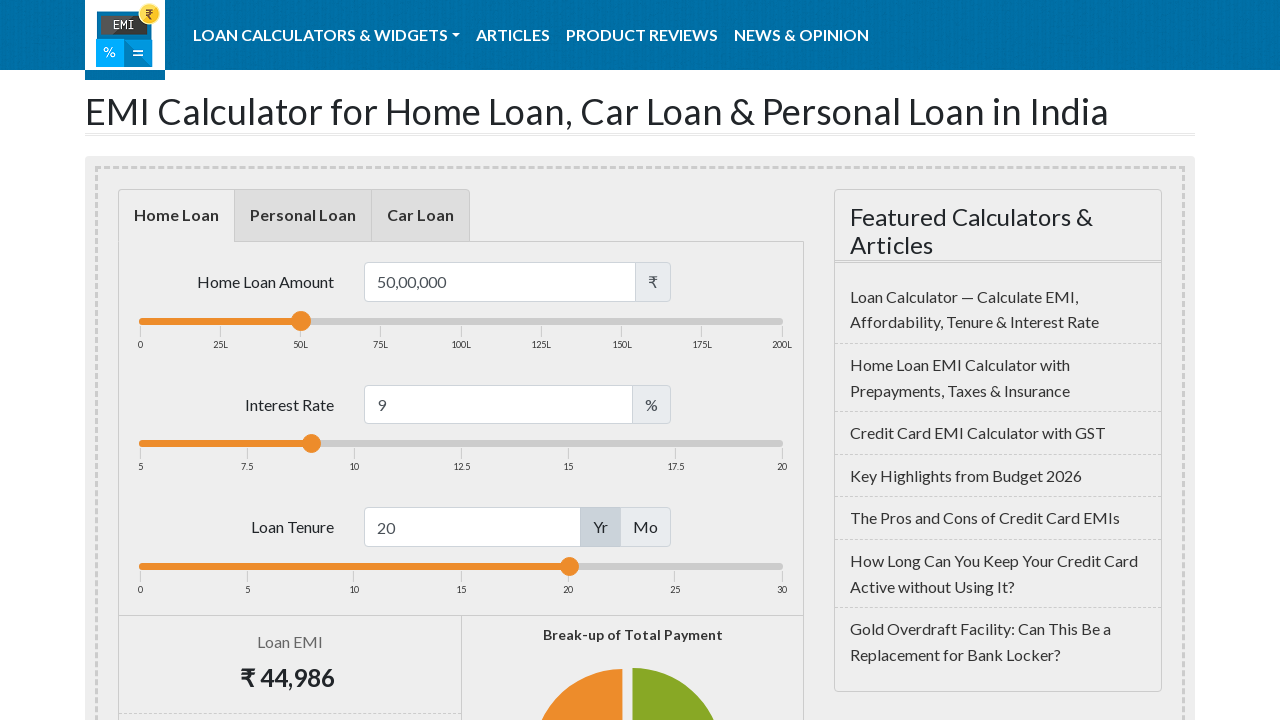

Pressed mouse button down on loan amount slider at (301, 321)
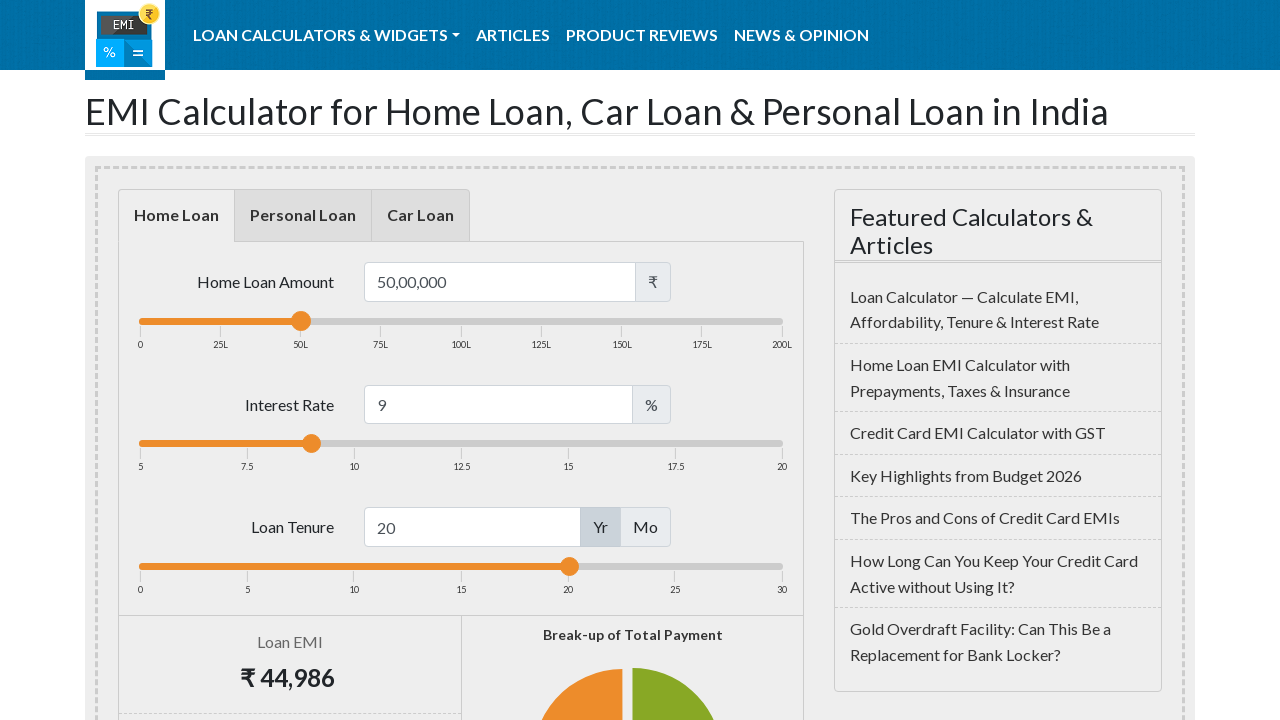

Dragged loan amount slider 80 pixels to the right at (381, 321)
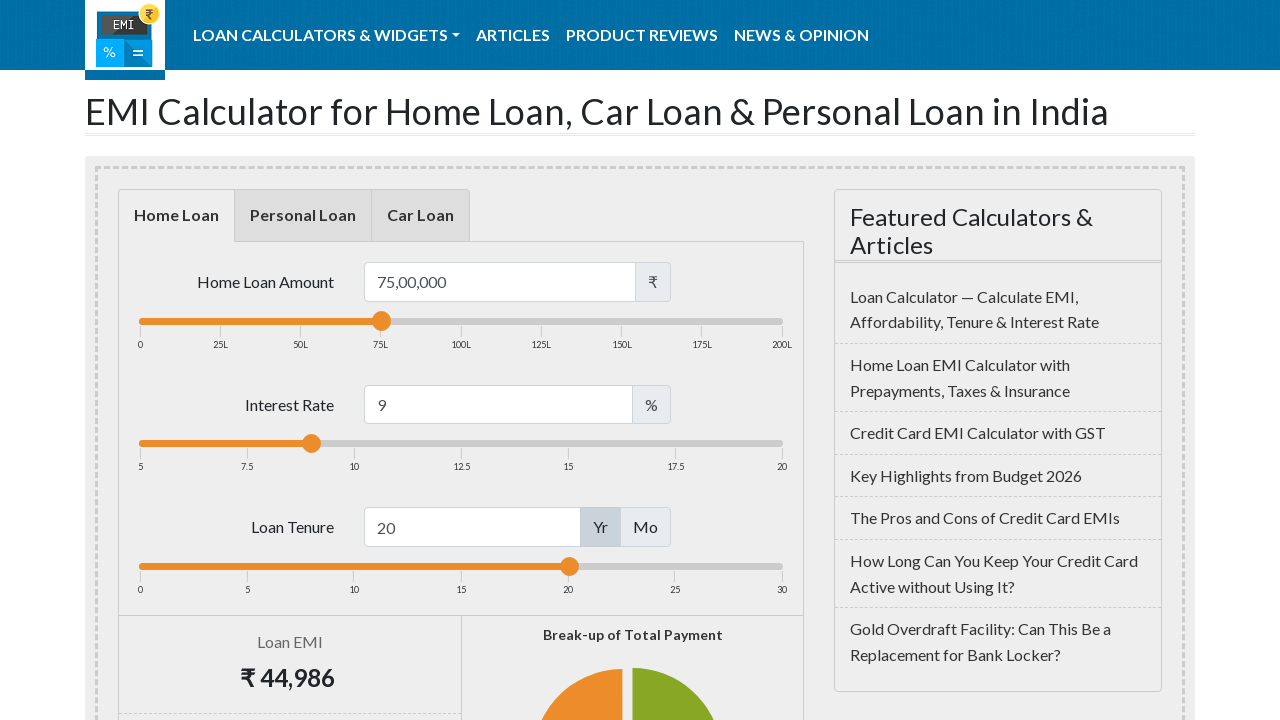

Released mouse button on loan amount slider at (381, 321)
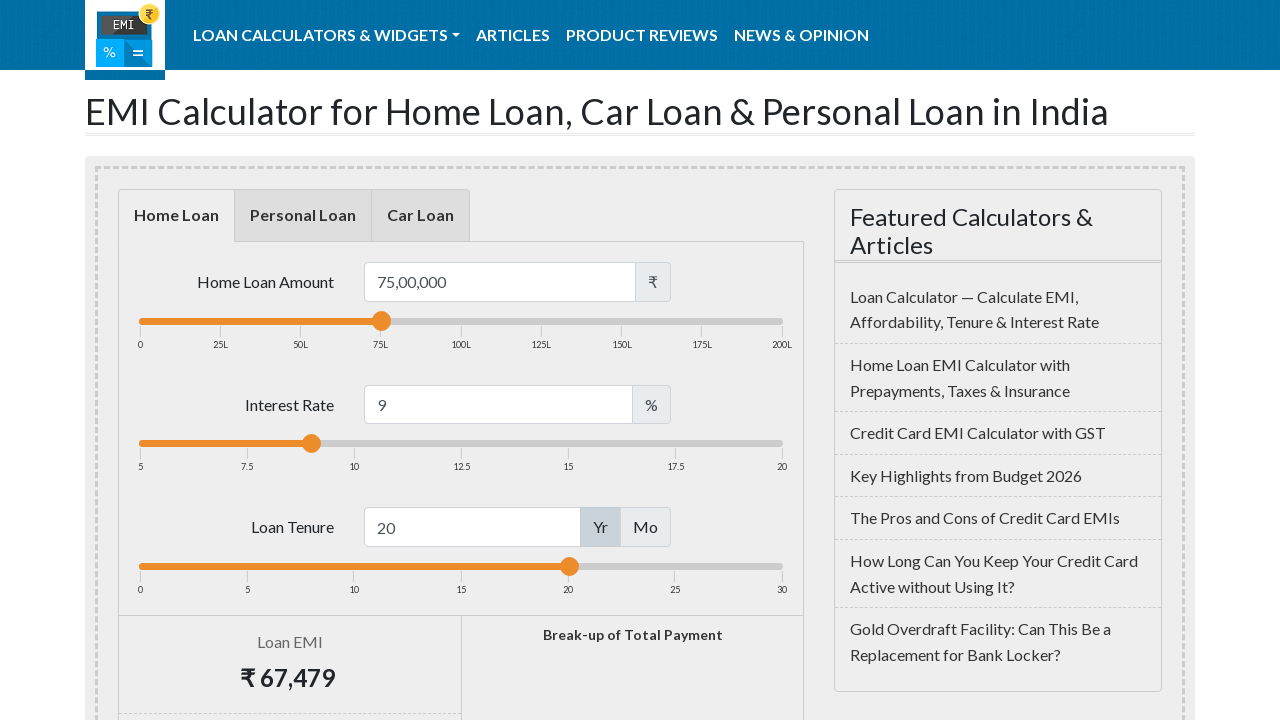

Waited 1 second for loan amount slider to settle
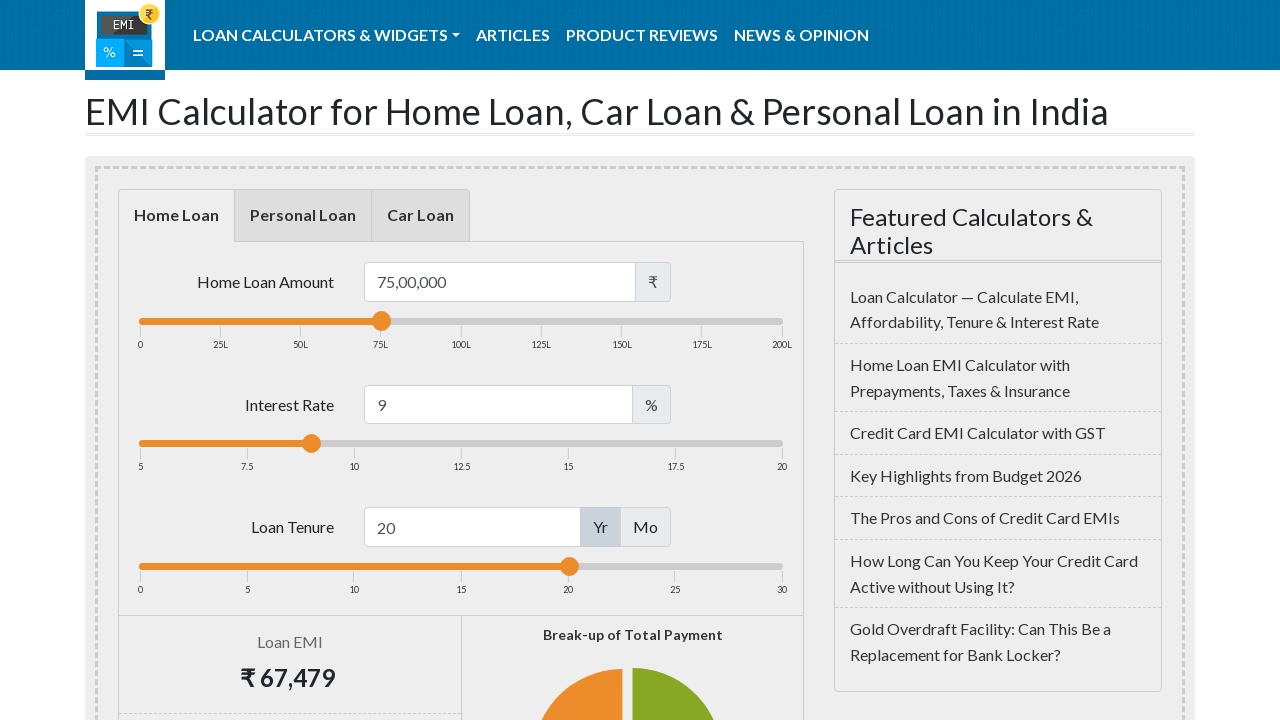

Retrieved loan interest rate slider handle and bounding box
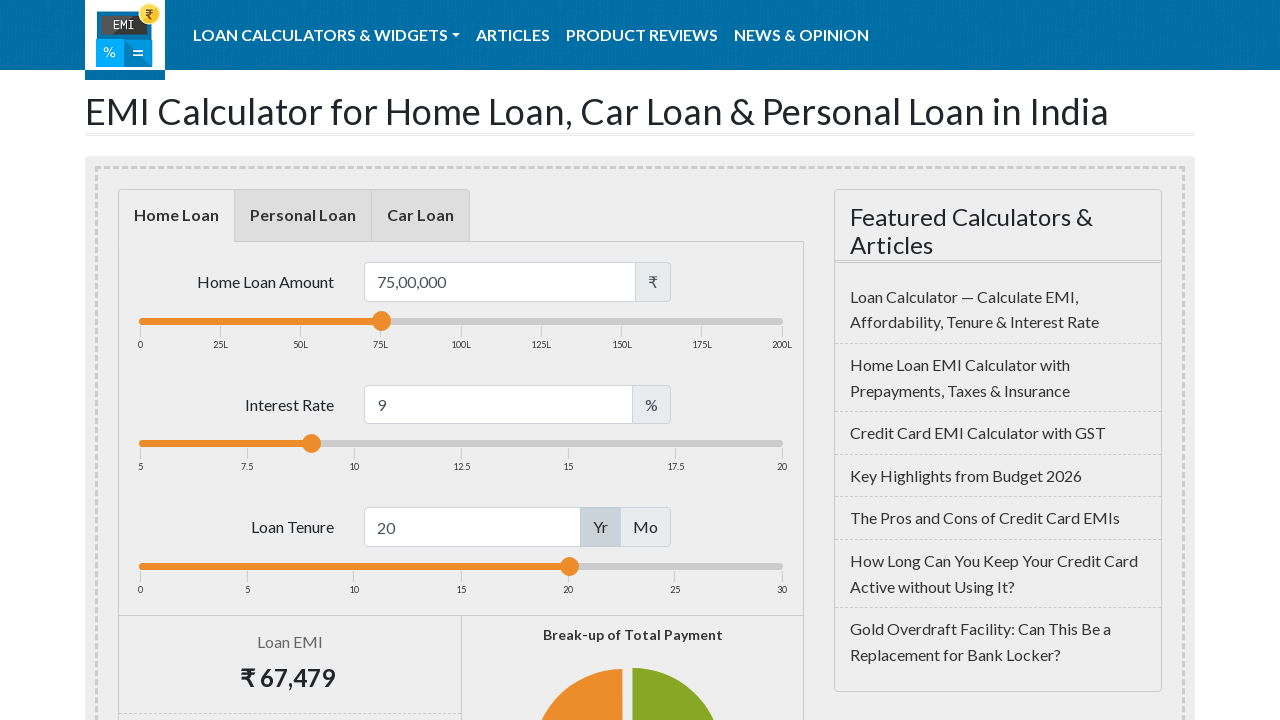

Moved mouse to loan interest rate slider center at (312, 444)
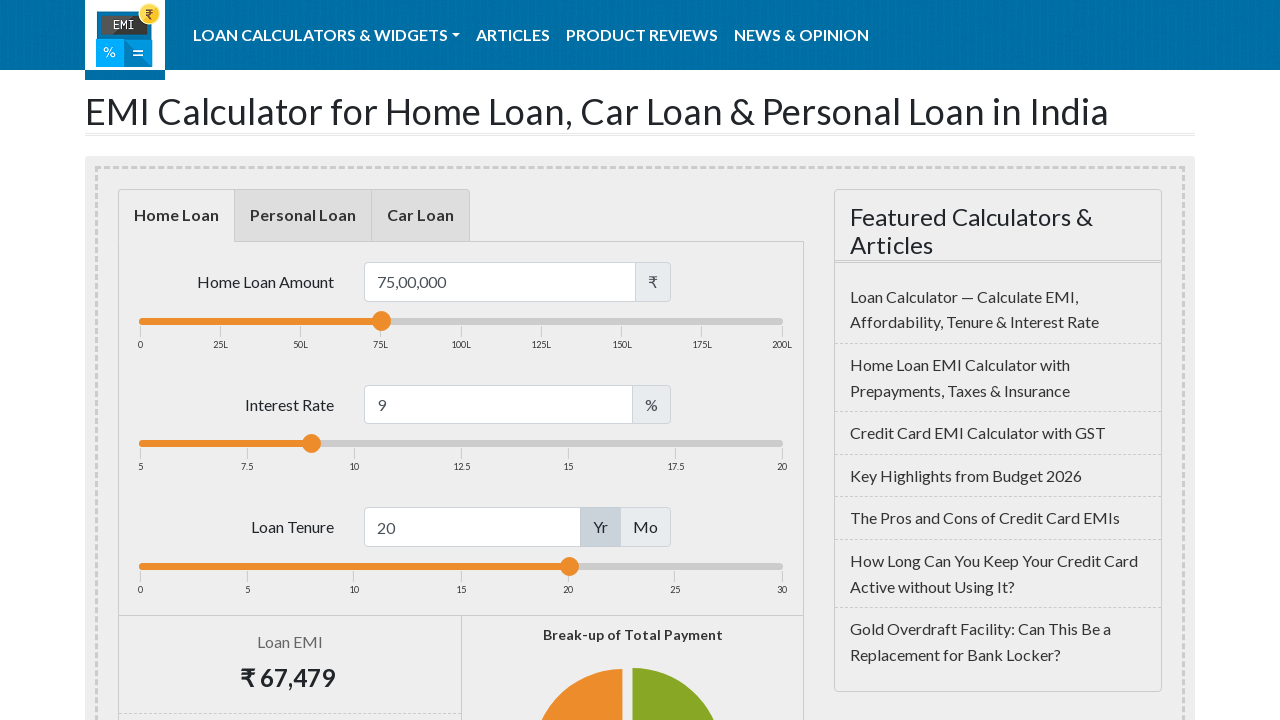

Pressed mouse button down on loan interest rate slider at (312, 444)
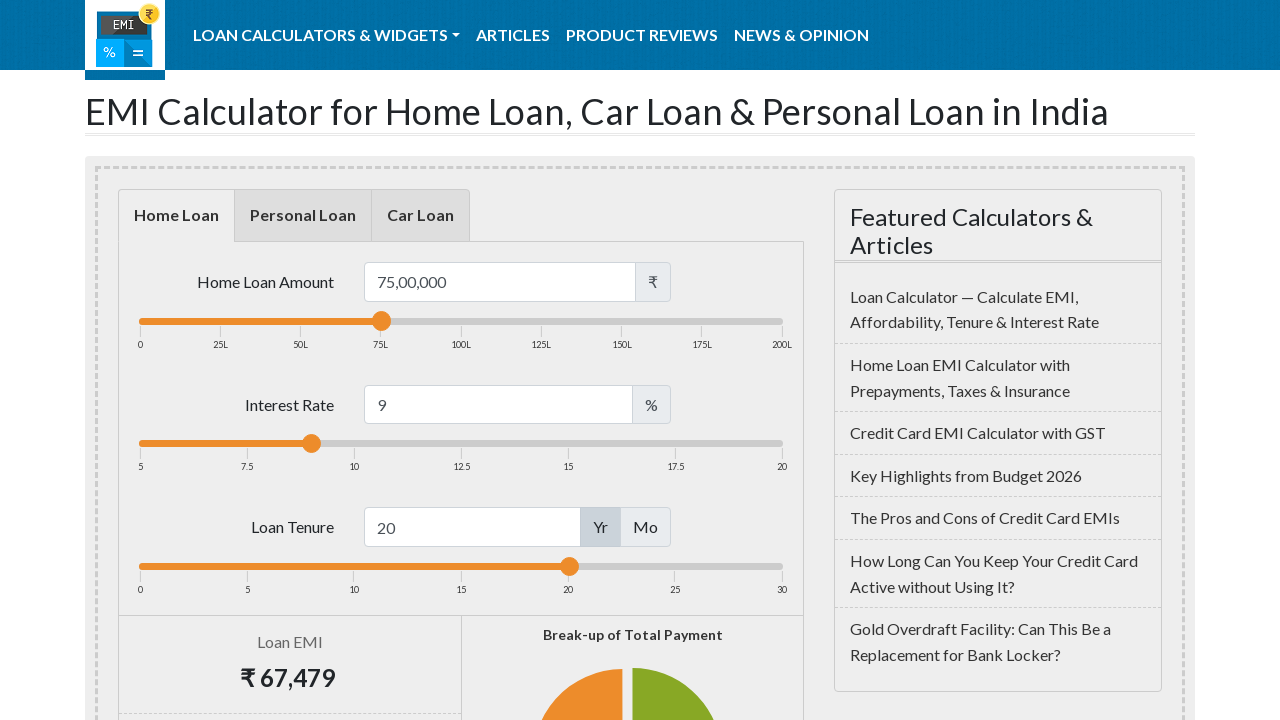

Dragged loan interest rate slider 150 pixels to the right at (462, 444)
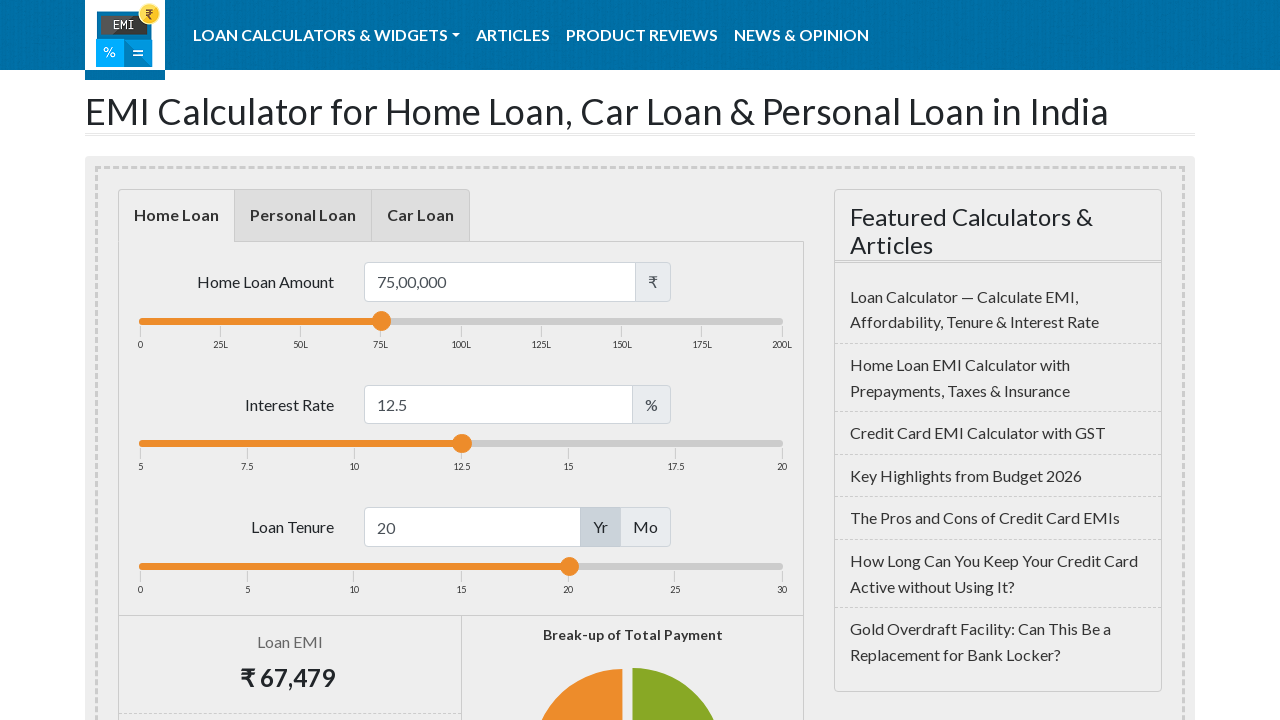

Released mouse button on loan interest rate slider at (462, 444)
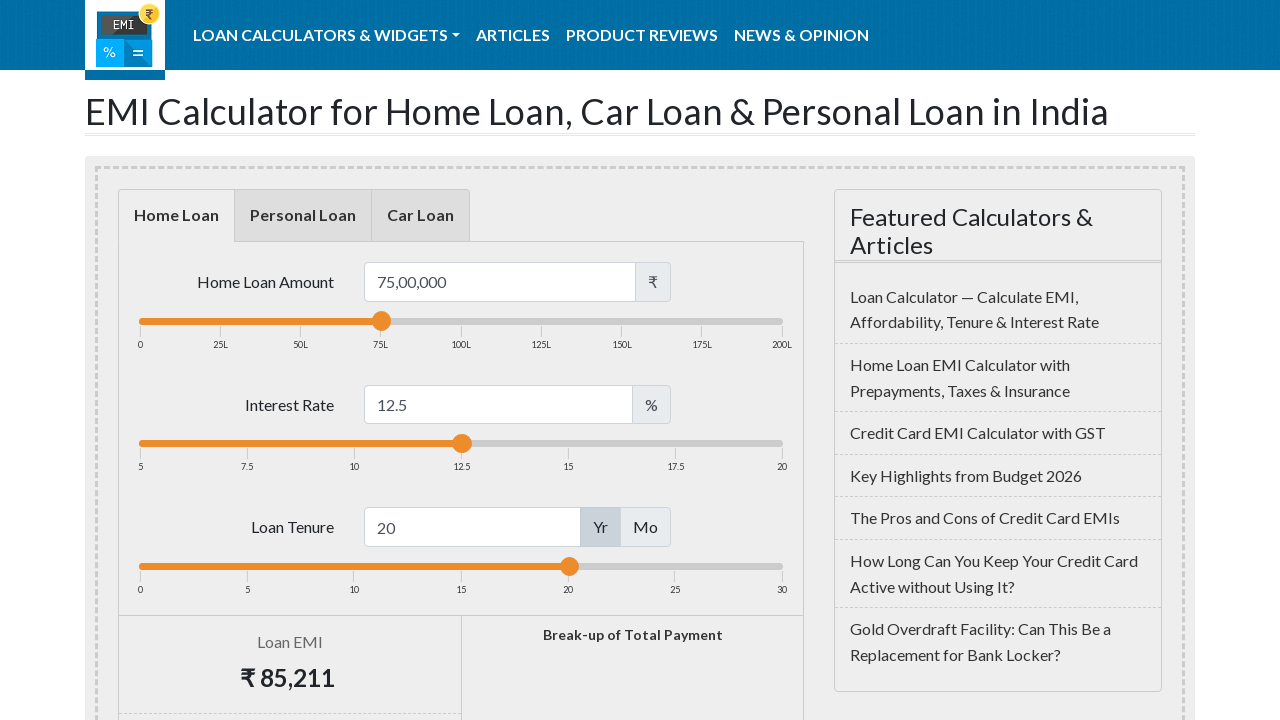

Waited 1 second for loan interest rate slider to settle
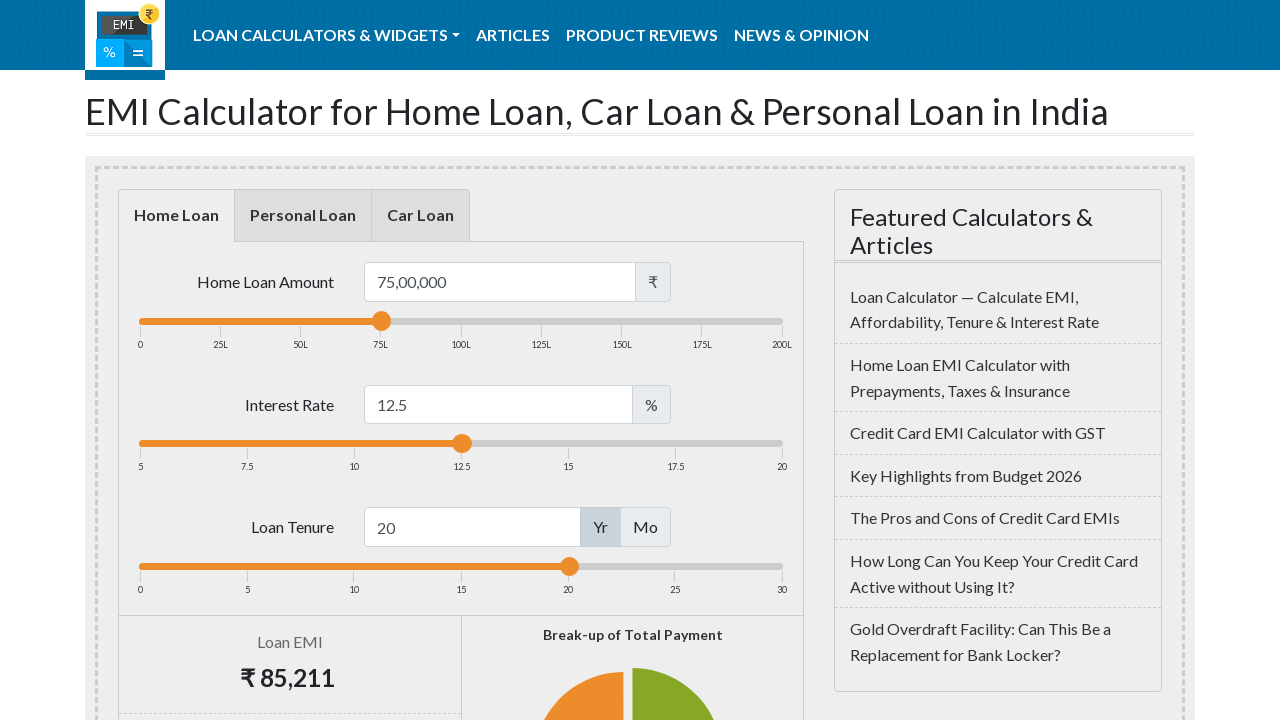

Retrieved loan tenure slider handle and bounding box
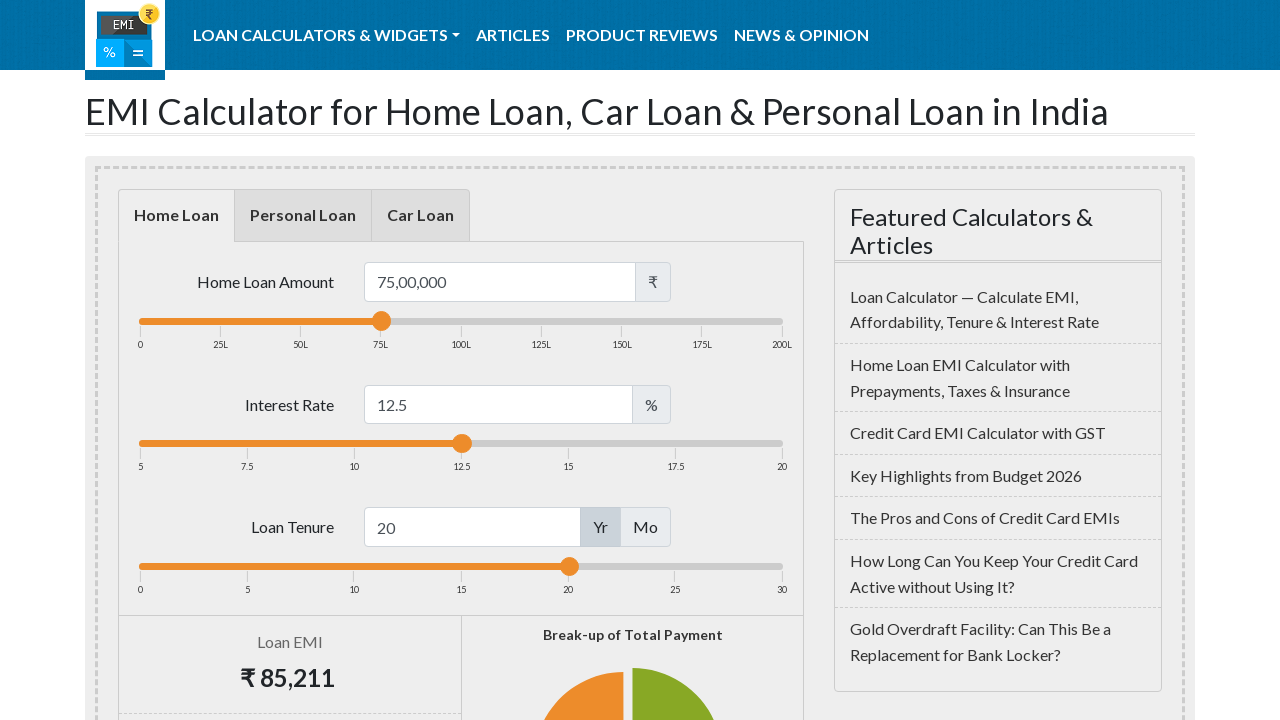

Moved mouse to loan tenure slider center at (569, 566)
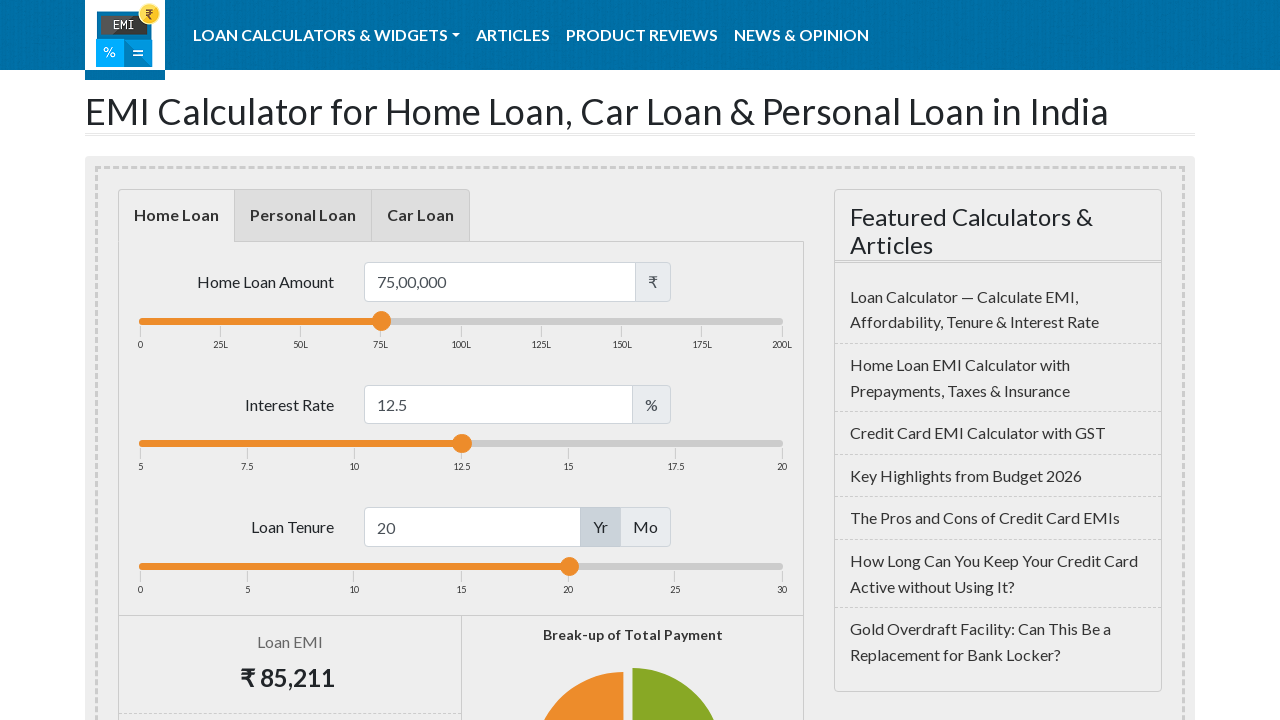

Pressed mouse button down on loan tenure slider at (569, 566)
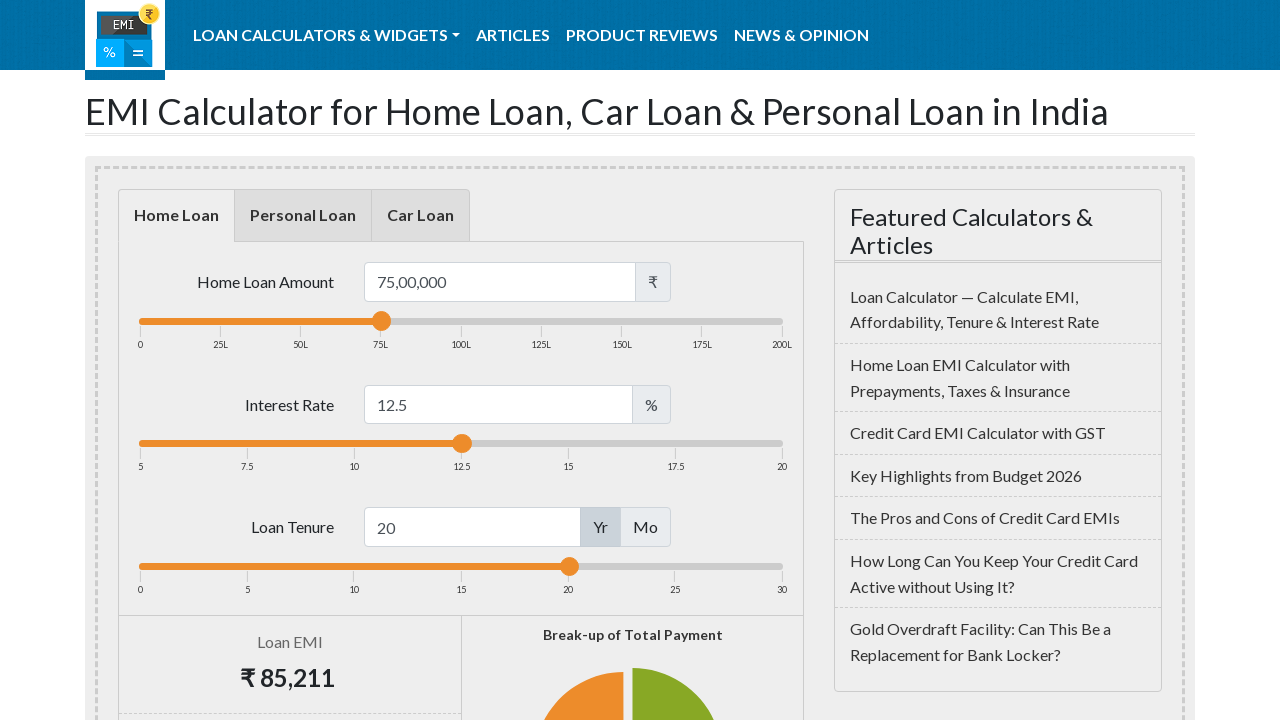

Dragged loan tenure slider 110 pixels to the left at (459, 566)
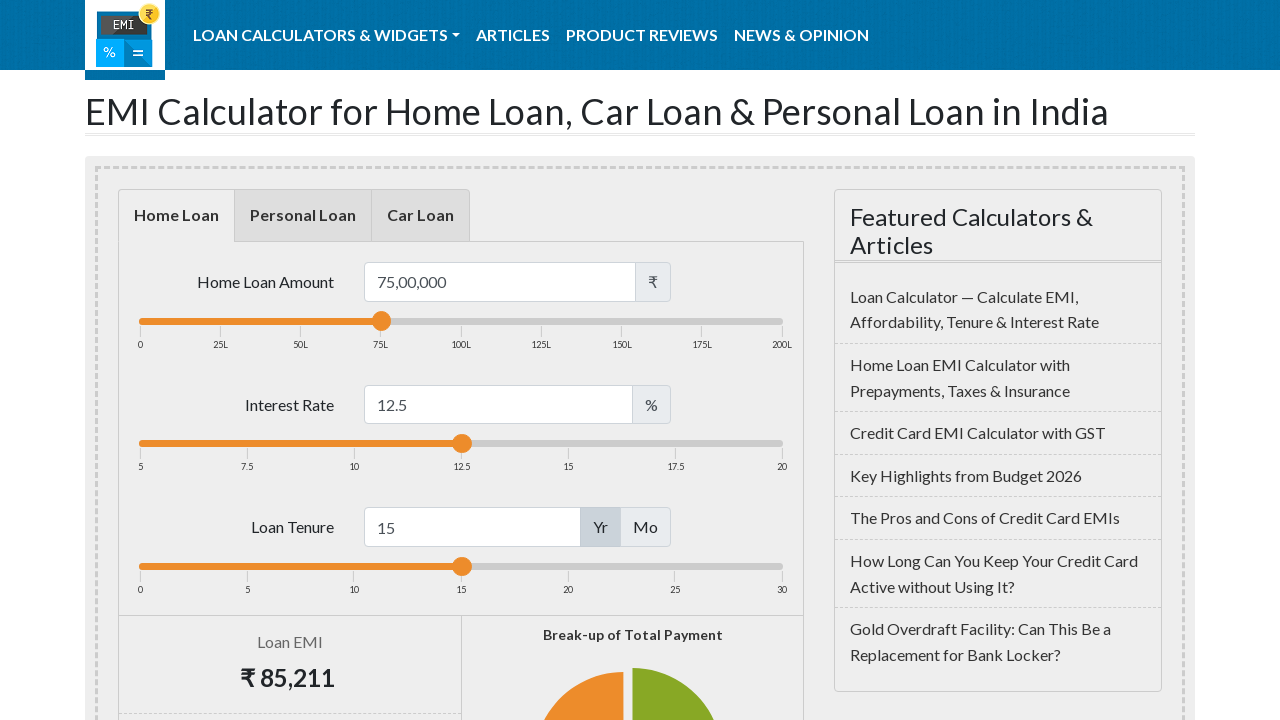

Released mouse button on loan tenure slider at (459, 566)
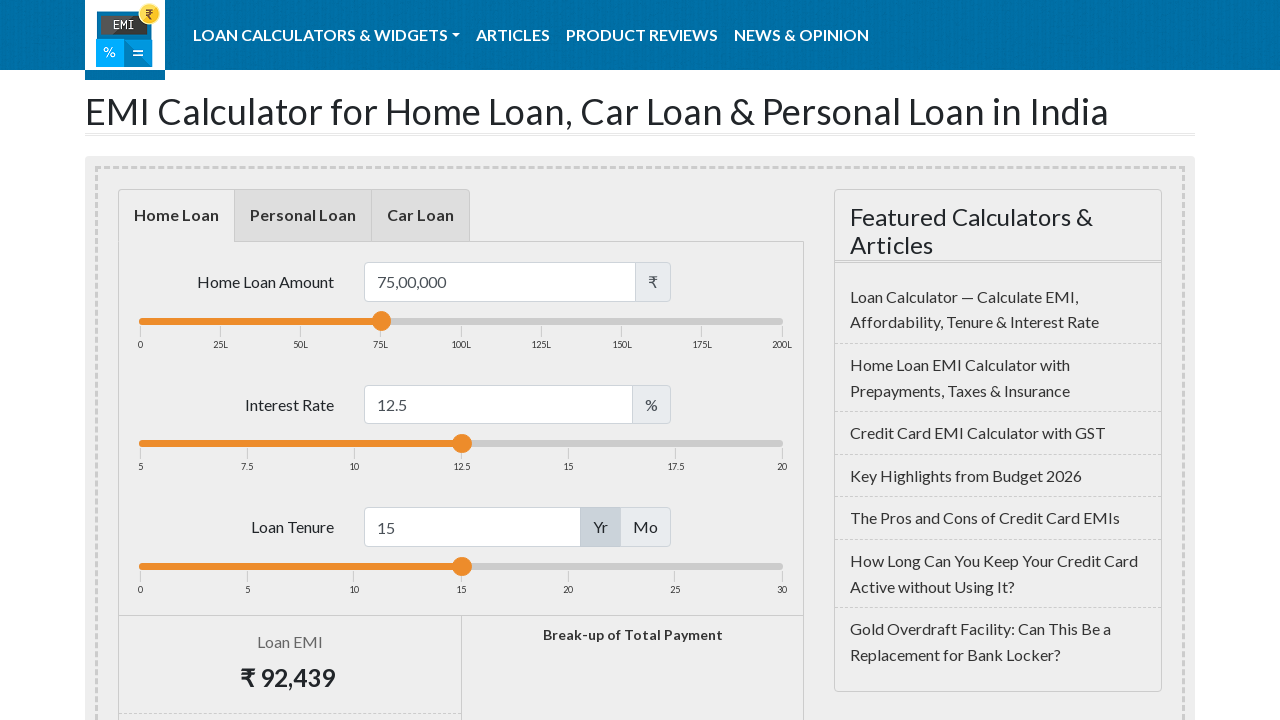

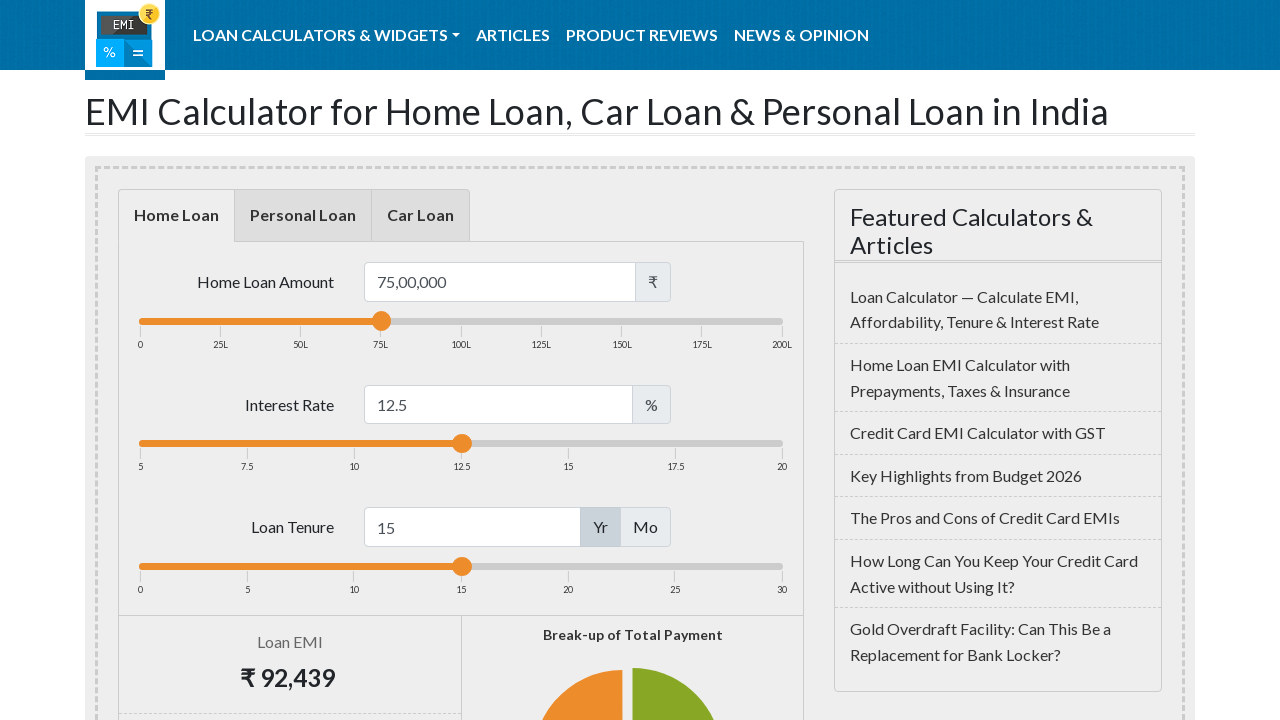